Tests editing a todo item by double-clicking, modifying the text, and pressing Enter

Starting URL: https://demo.playwright.dev/todomvc

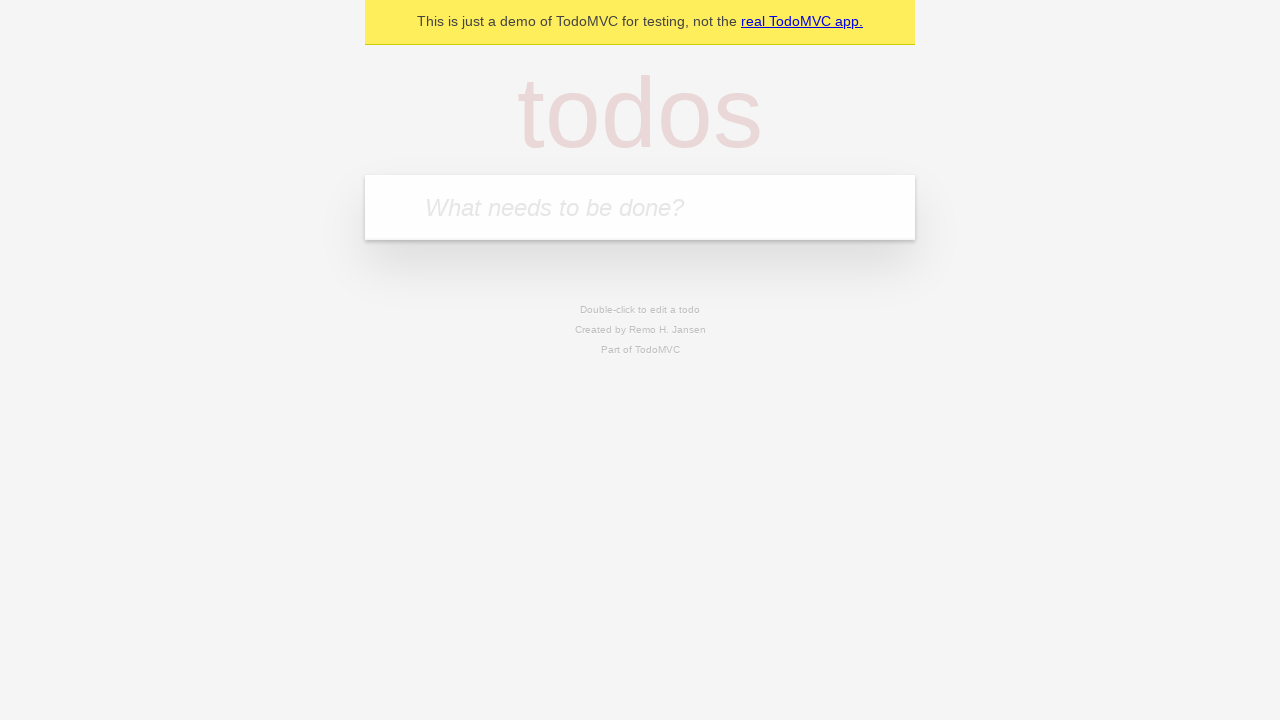

Filled todo input with 'buy some cheese' on internal:attr=[placeholder="What needs to be done?"i]
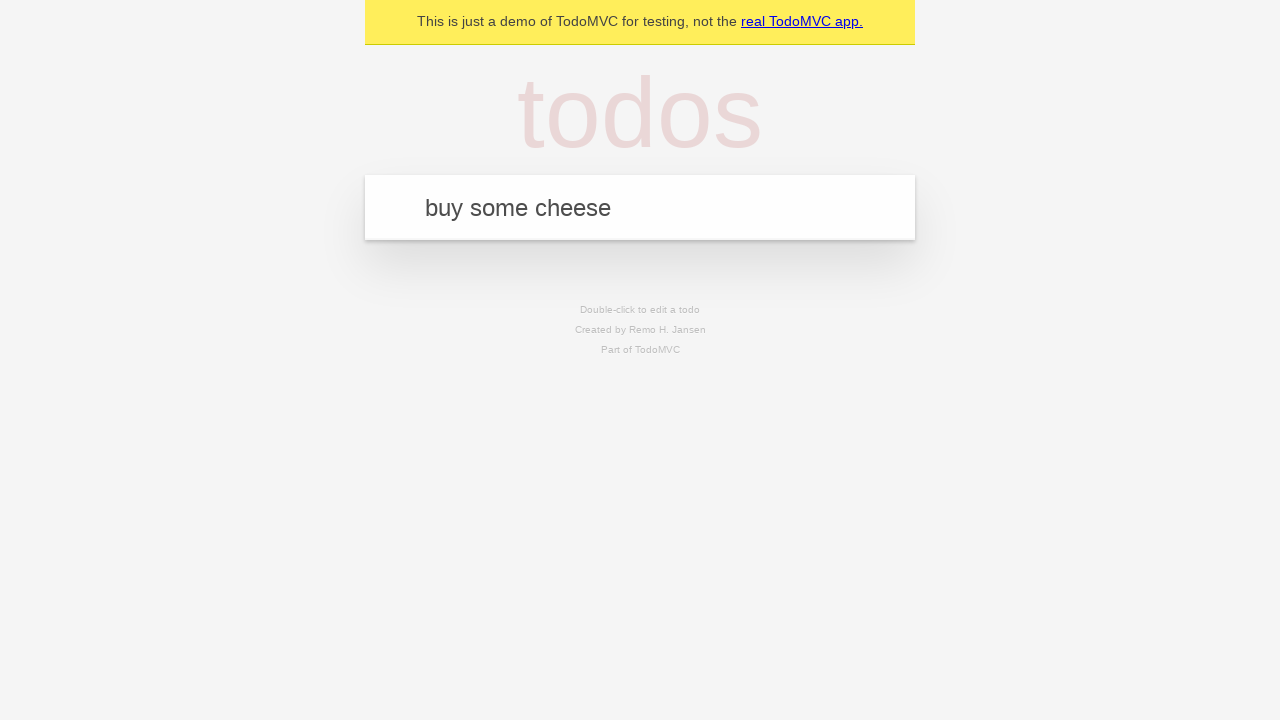

Pressed Enter to create first todo item on internal:attr=[placeholder="What needs to be done?"i]
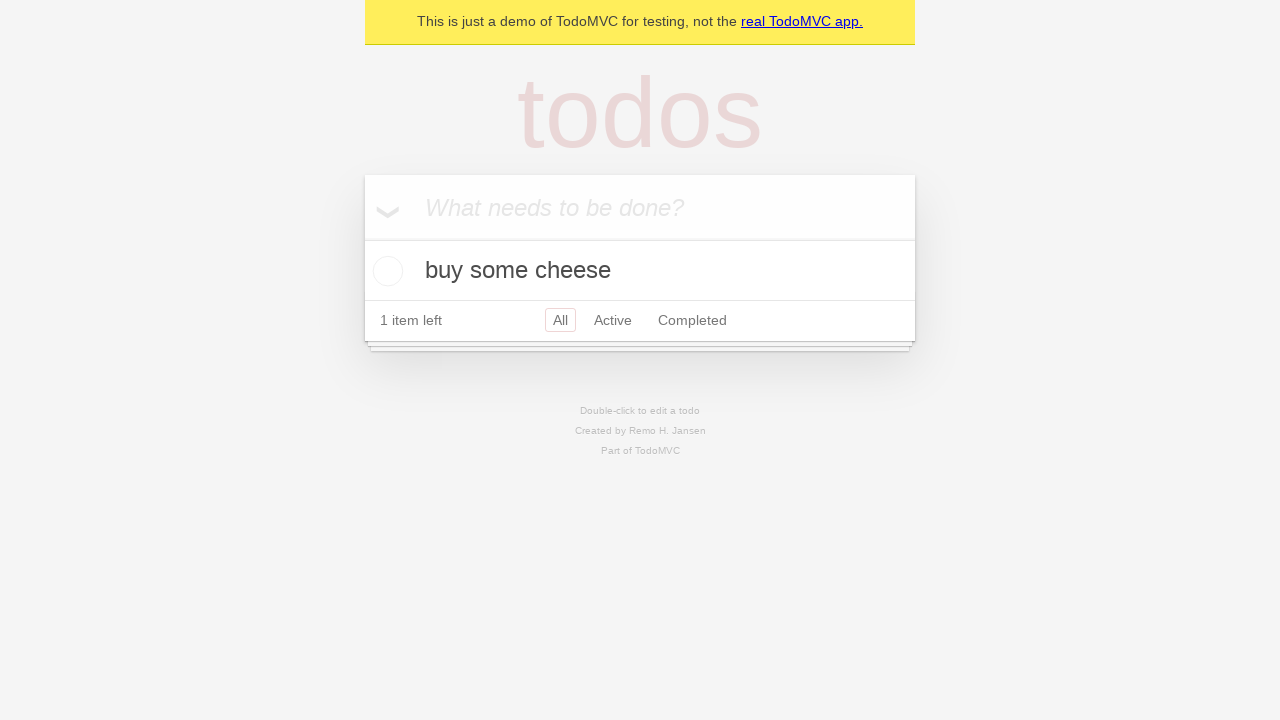

Filled todo input with 'feed the cat' on internal:attr=[placeholder="What needs to be done?"i]
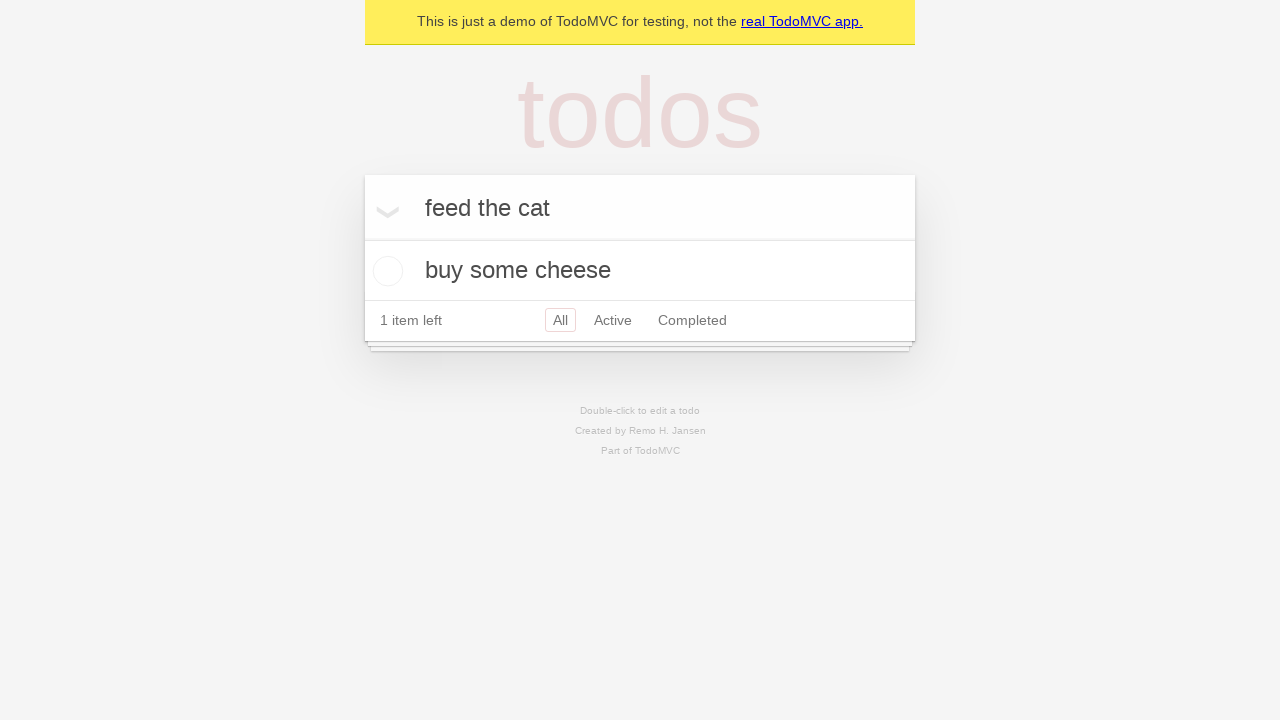

Pressed Enter to create second todo item on internal:attr=[placeholder="What needs to be done?"i]
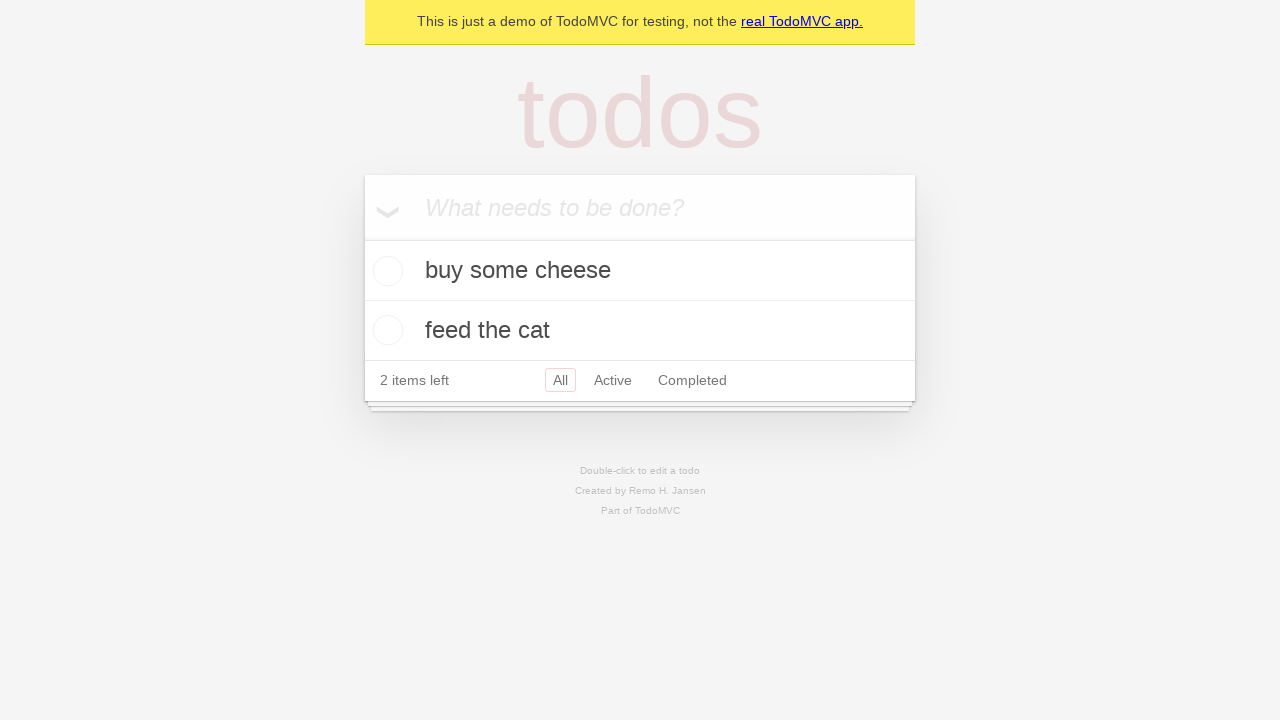

Filled todo input with 'book a doctors appointment' on internal:attr=[placeholder="What needs to be done?"i]
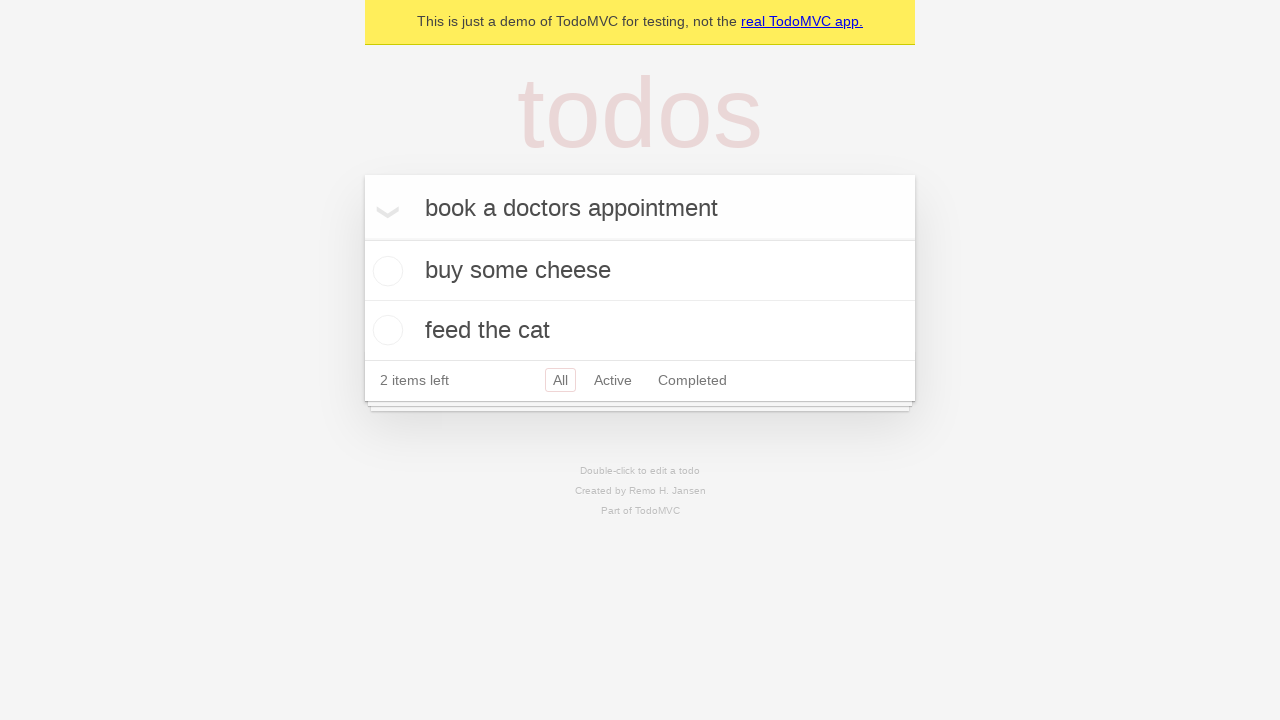

Pressed Enter to create third todo item on internal:attr=[placeholder="What needs to be done?"i]
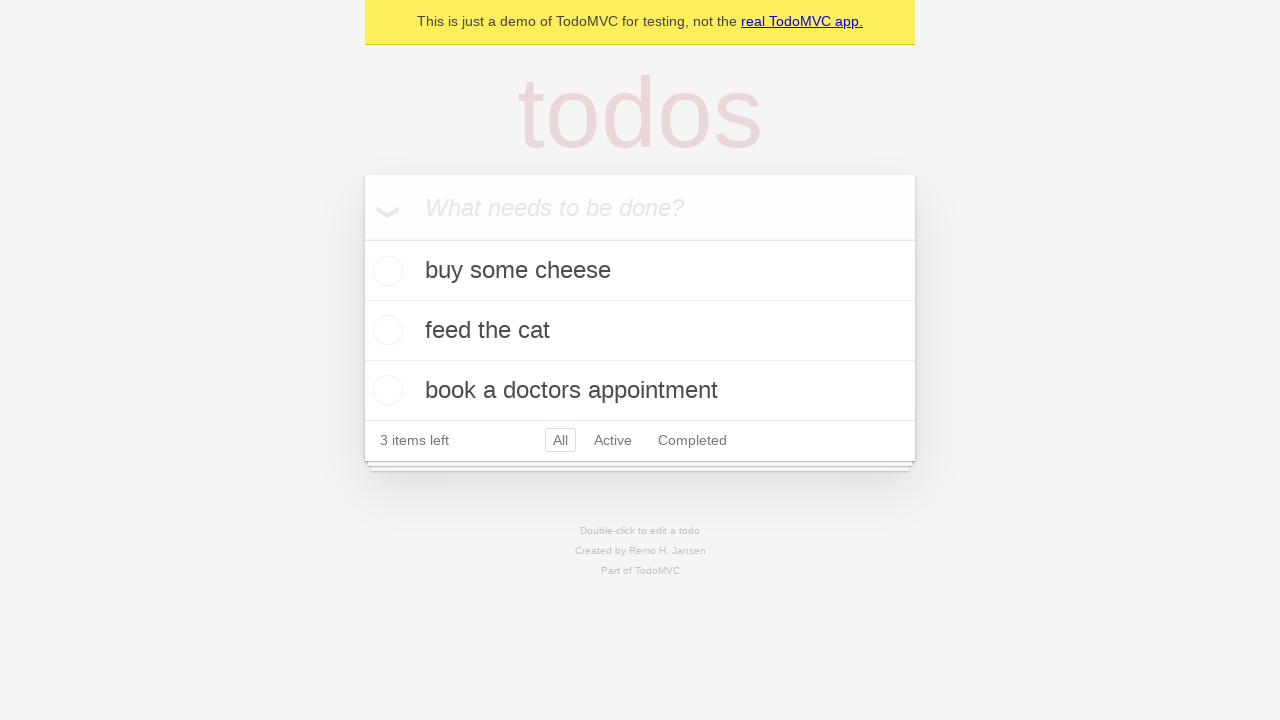

Double-clicked second todo item to enter edit mode at (640, 331) on internal:testid=[data-testid="todo-item"s] >> nth=1
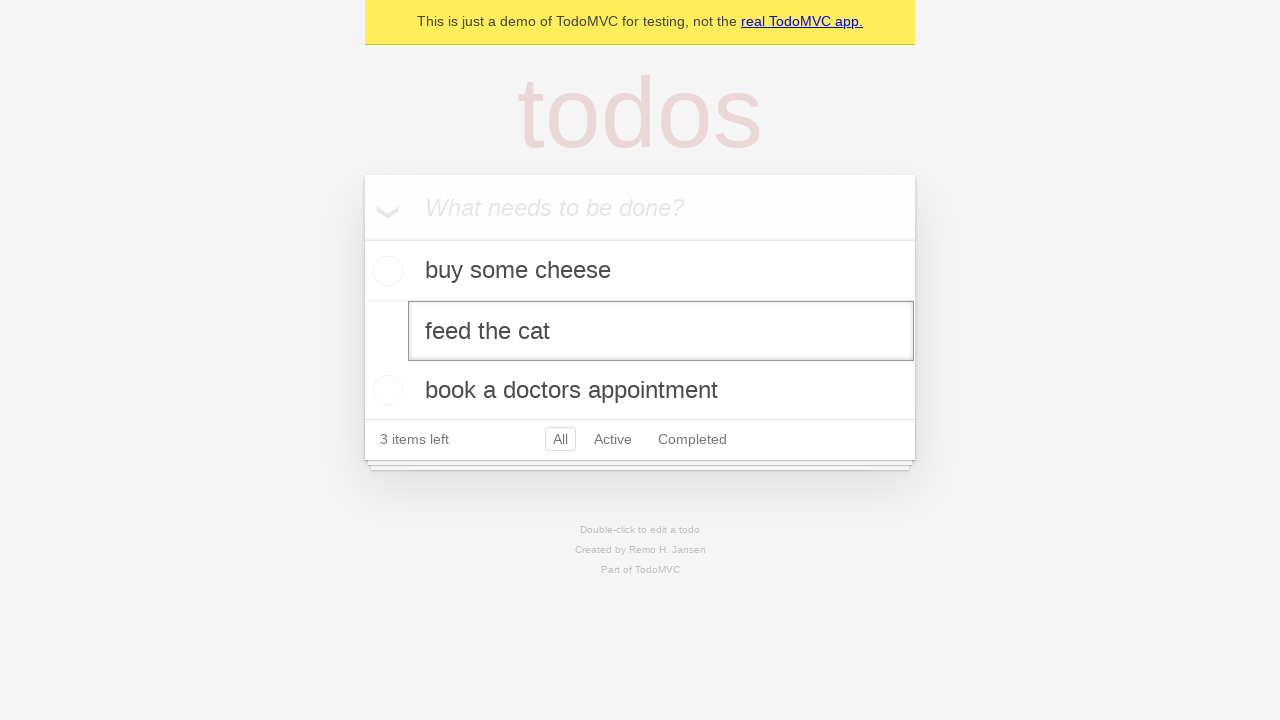

Filled edit textbox with 'buy some sausages' on internal:testid=[data-testid="todo-item"s] >> nth=1 >> internal:role=textbox[nam
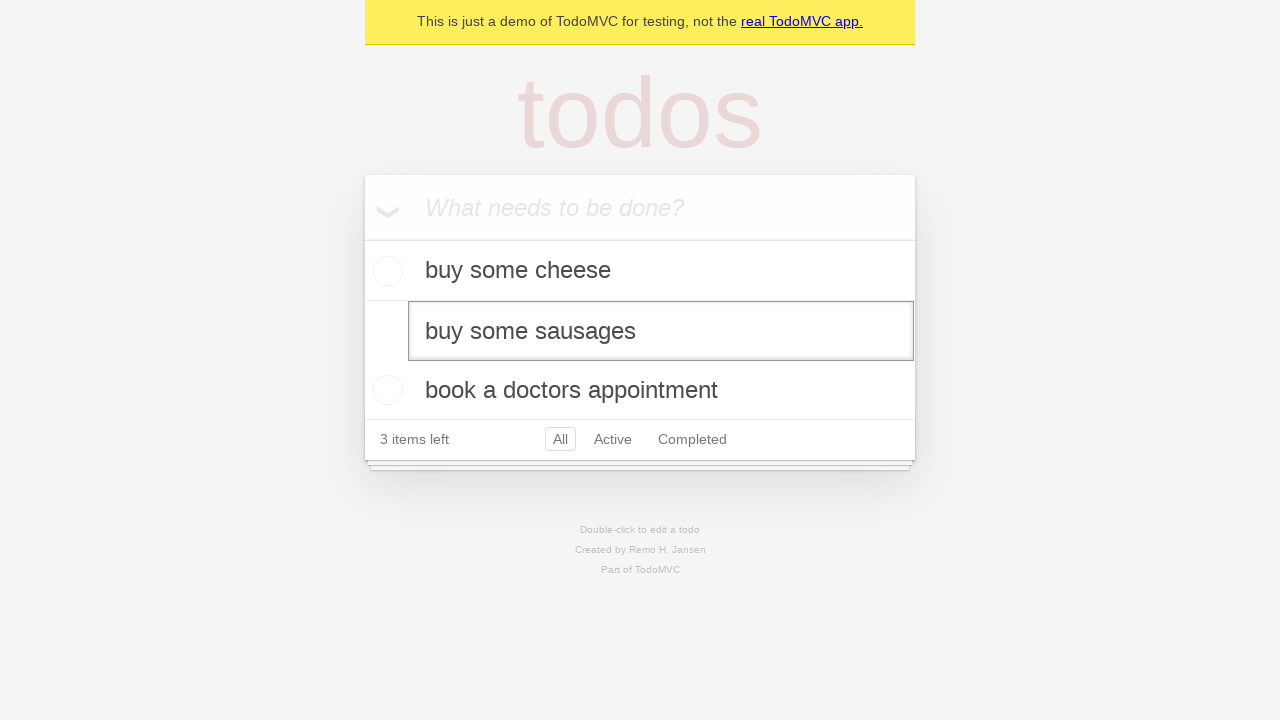

Pressed Enter to confirm todo item edit on internal:testid=[data-testid="todo-item"s] >> nth=1 >> internal:role=textbox[nam
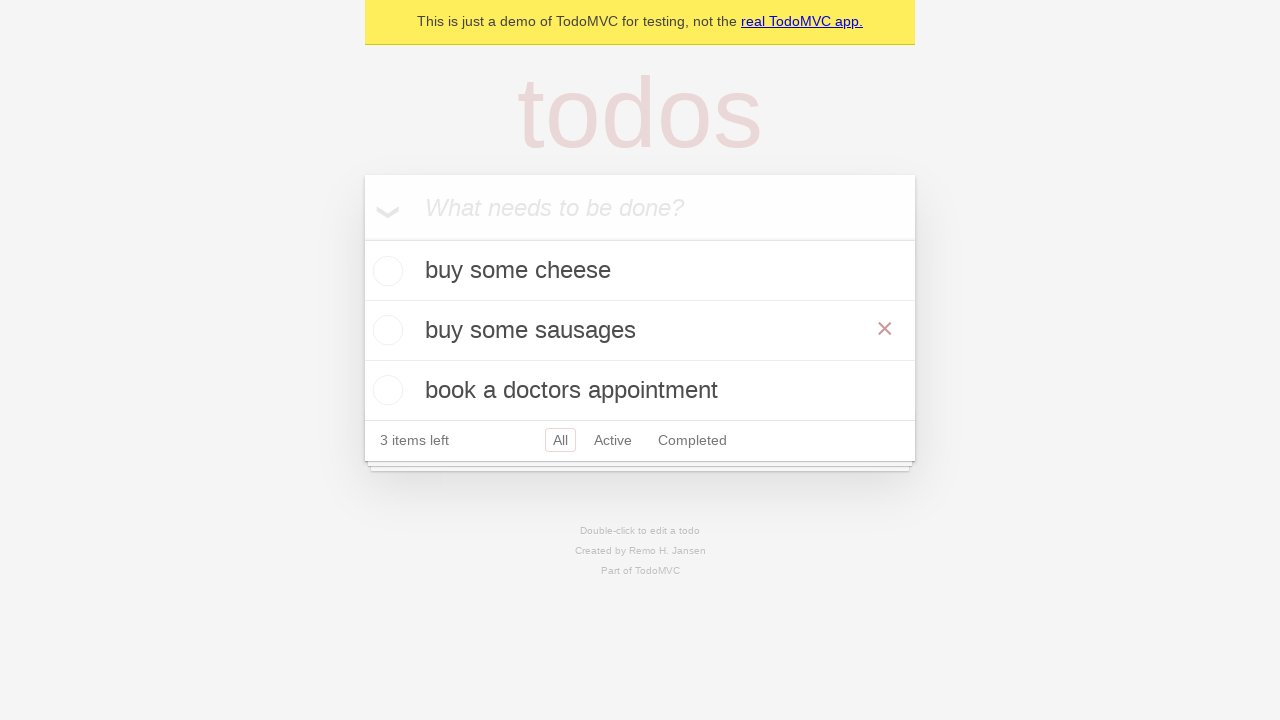

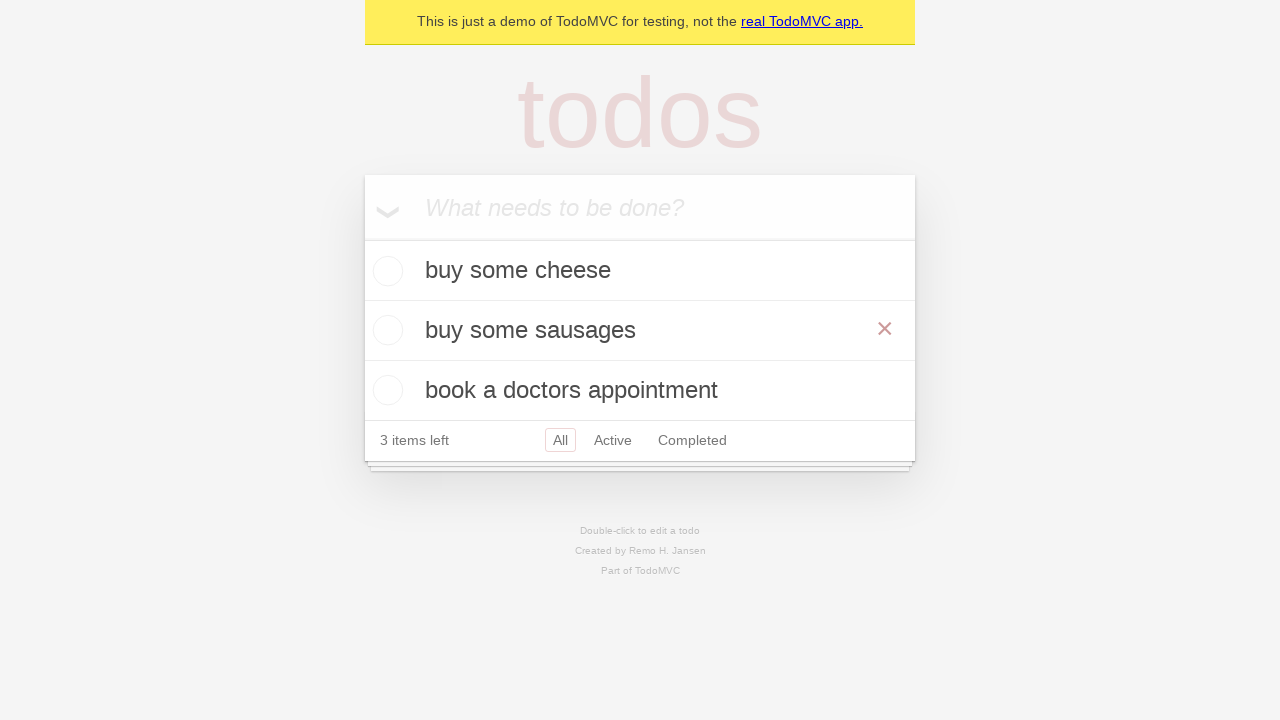